Navigates to Accenture website and maximizes the browser window

Starting URL: https://www.accenture.com/

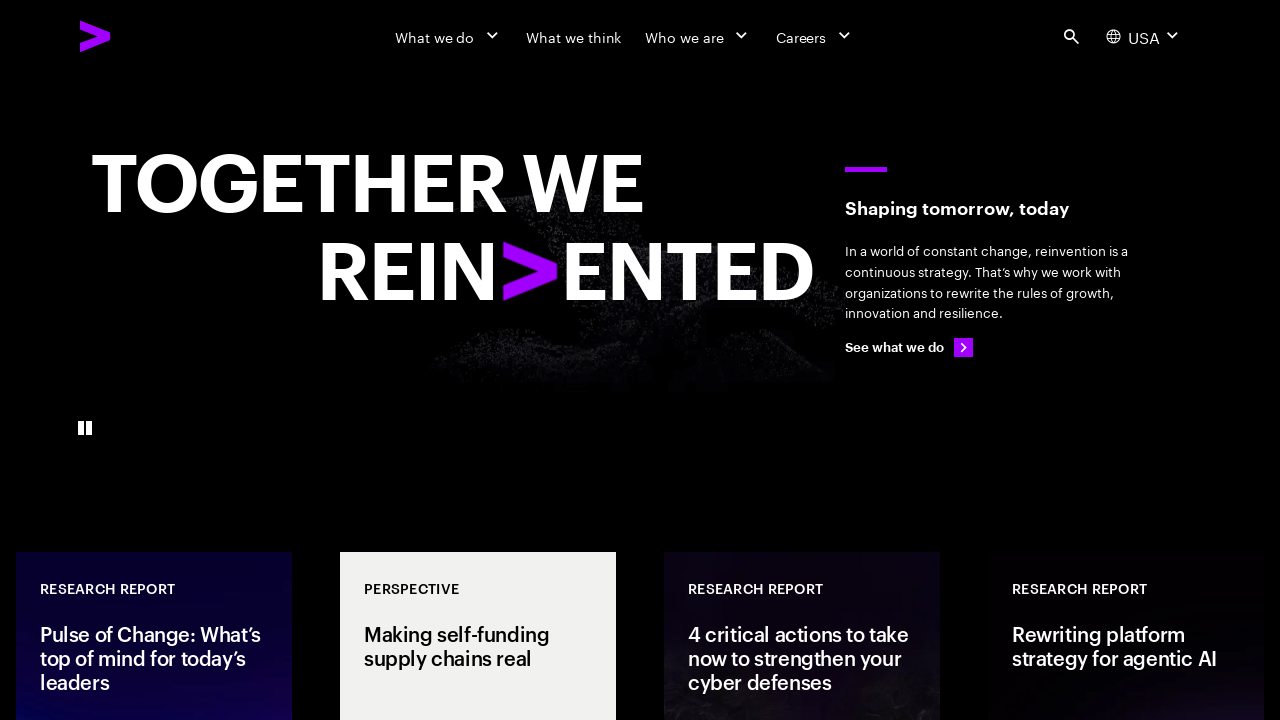

Set browser viewport to 1920x1080 (maximized size)
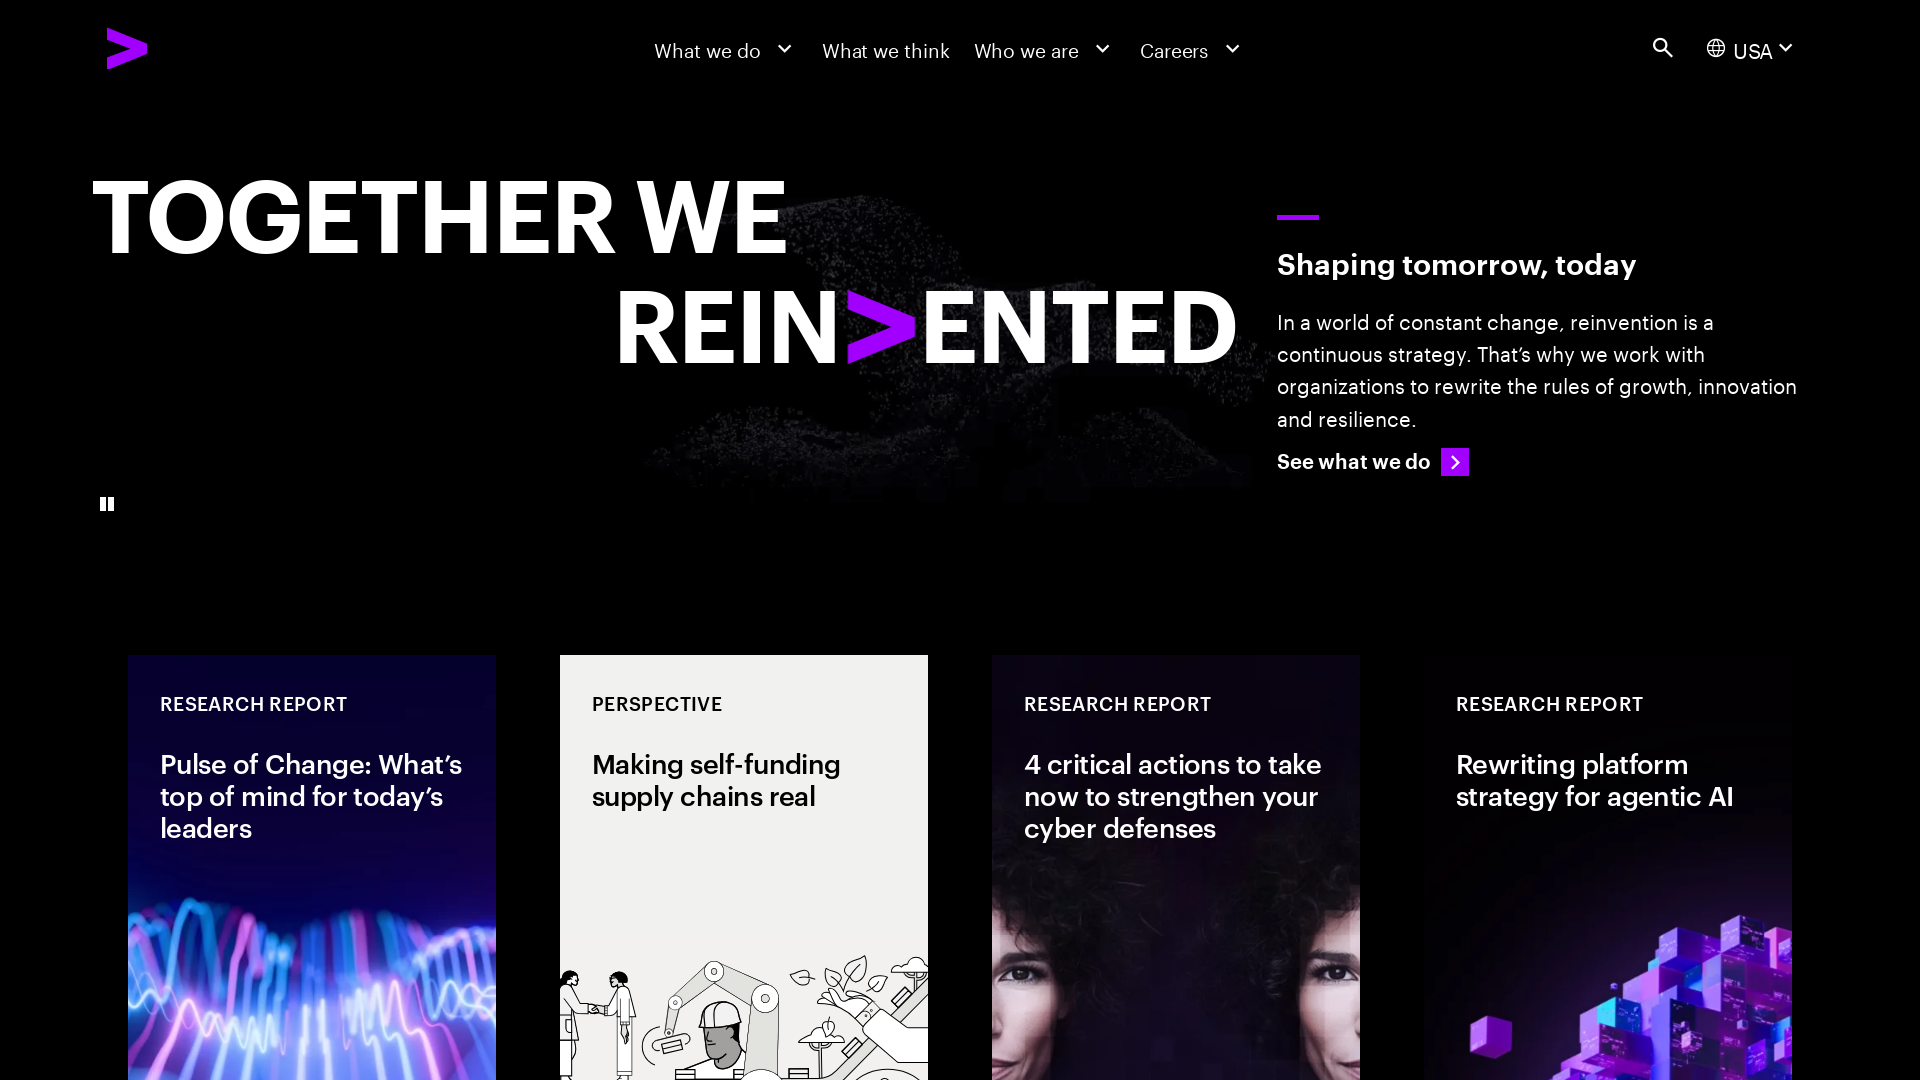

Accenture website loaded successfully
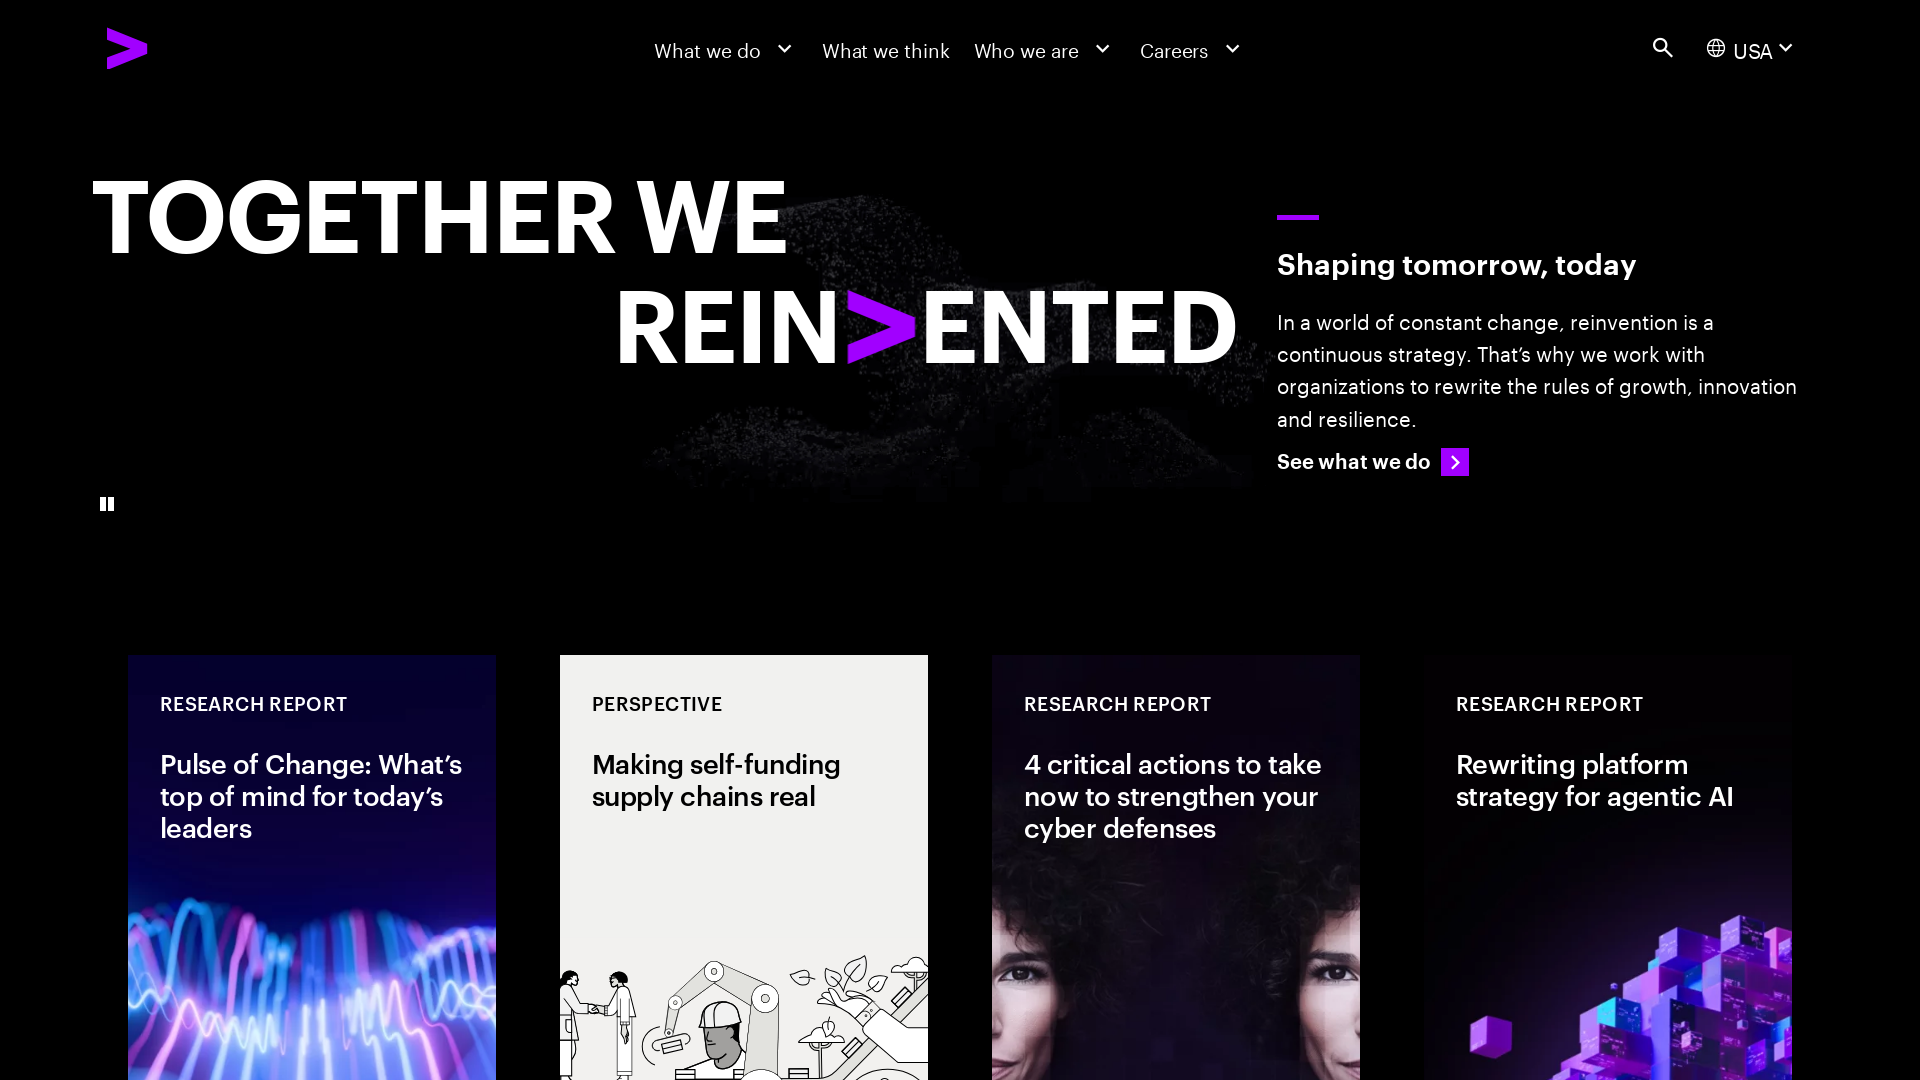

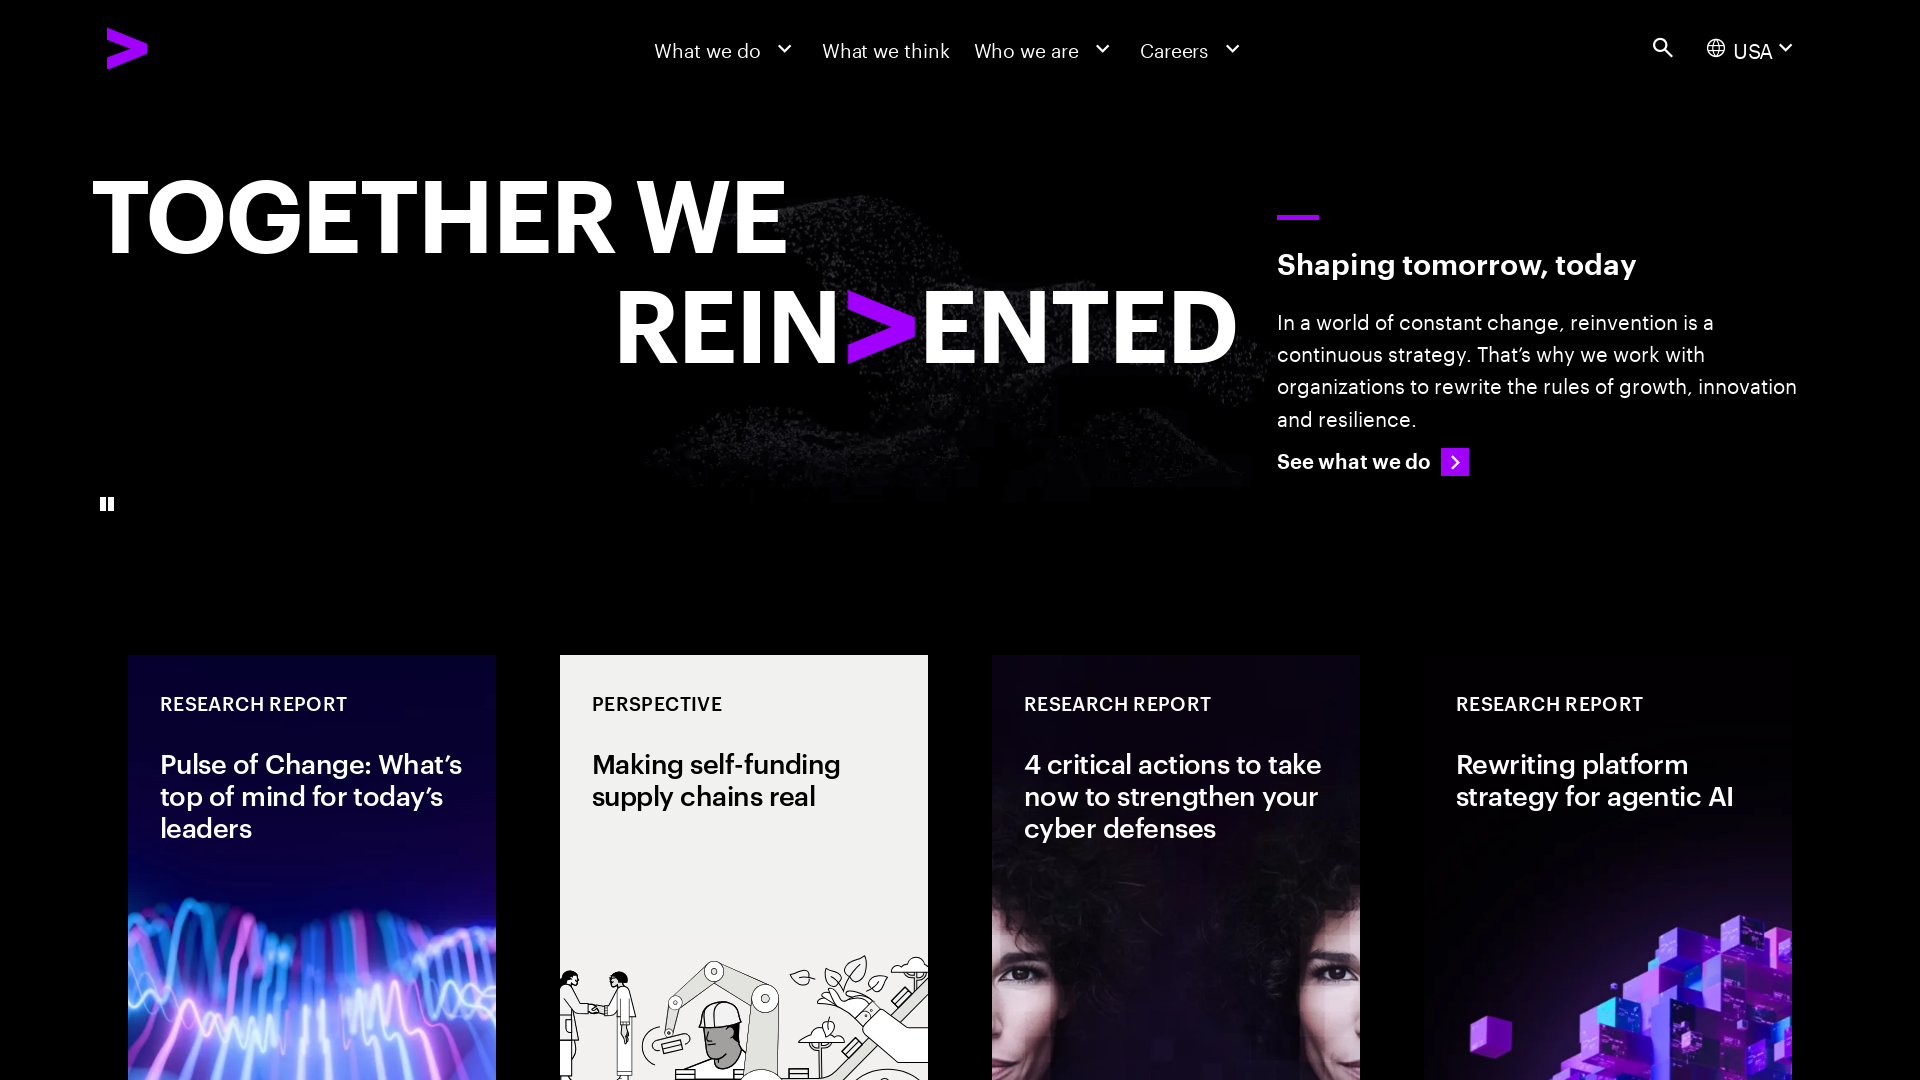